Tests navigation by clicking on the "Add/Remove Elements" link and verifying the page title

Starting URL: https://the-internet.herokuapp.com/

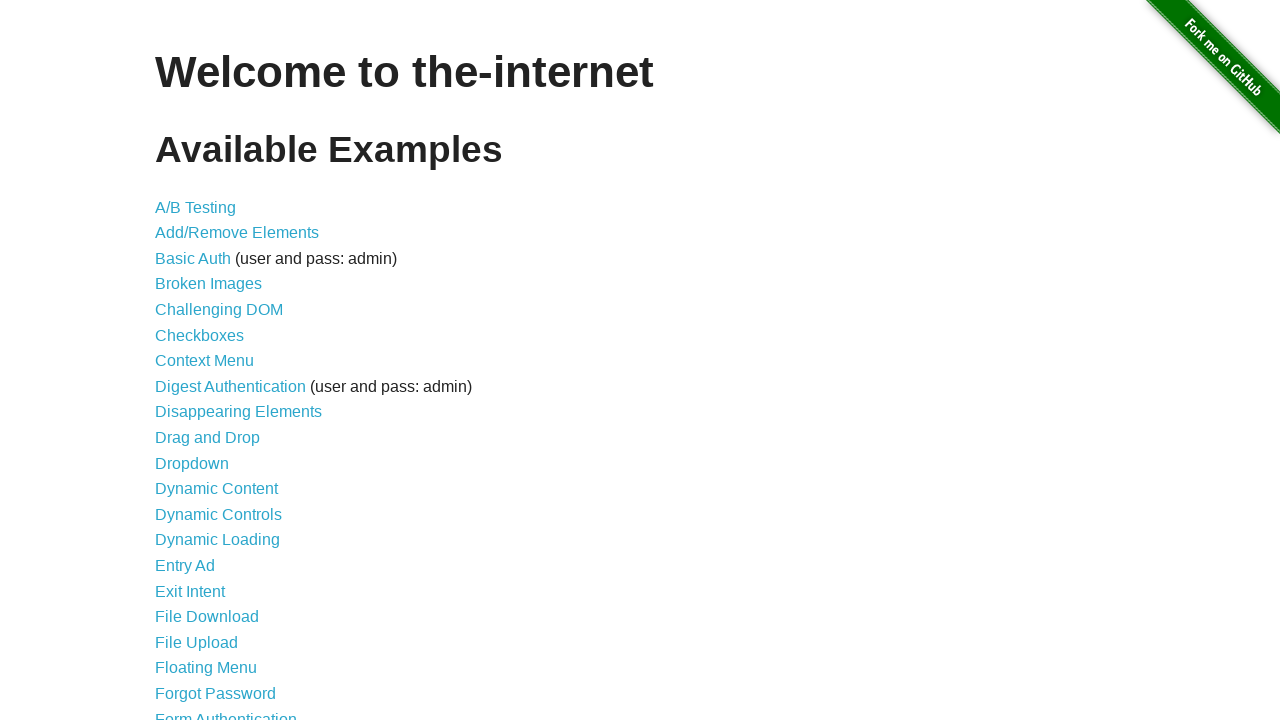

Clicked on the 'Add/Remove Elements' link at (237, 233) on text=Add/Remove Elements
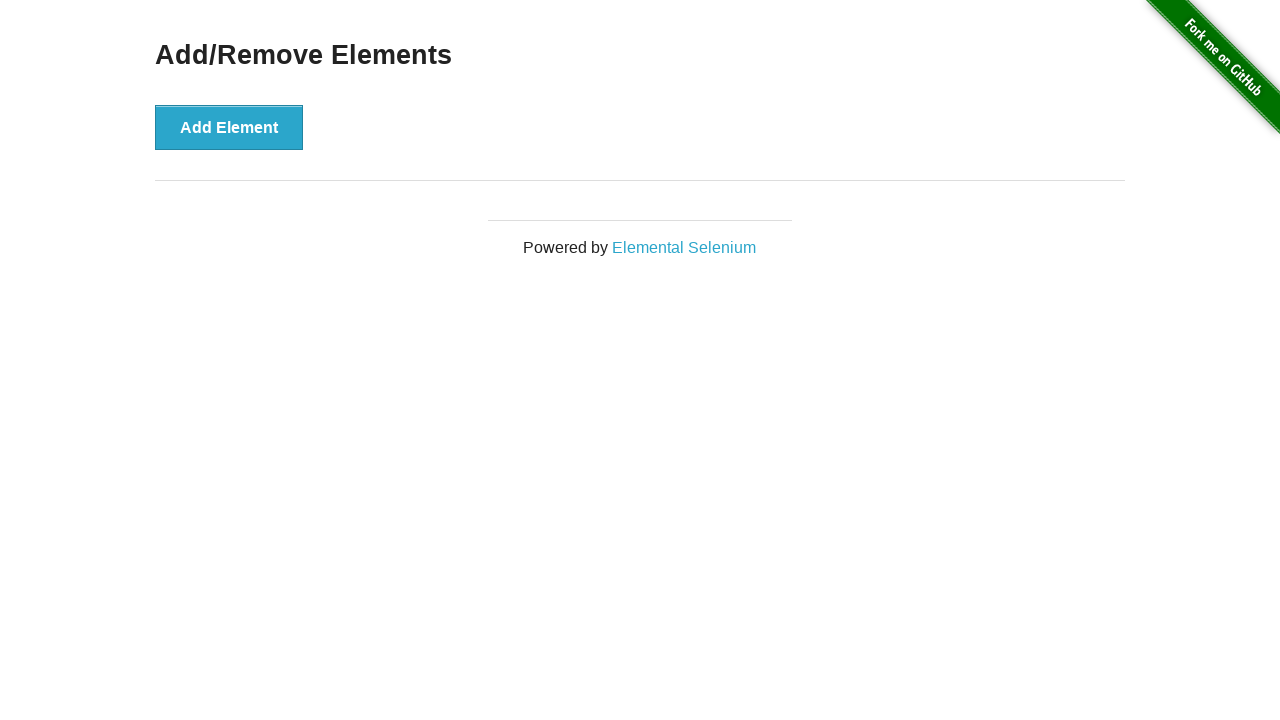

Page title element loaded successfully
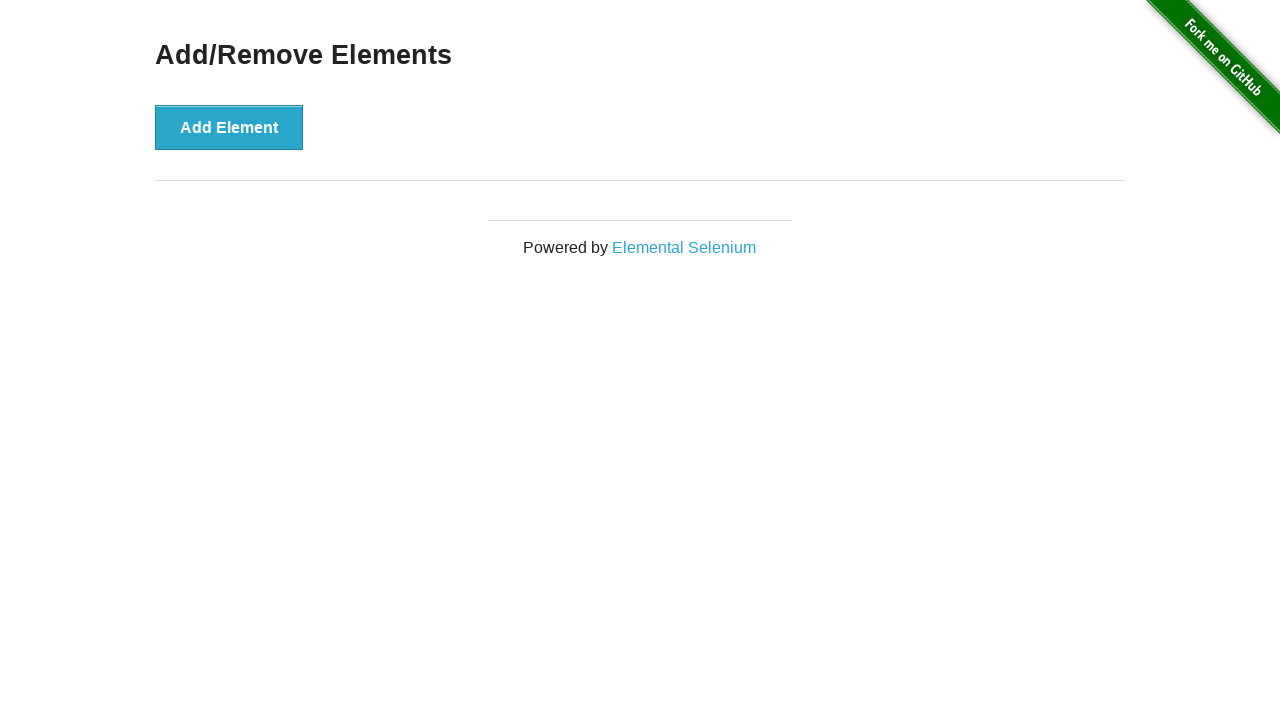

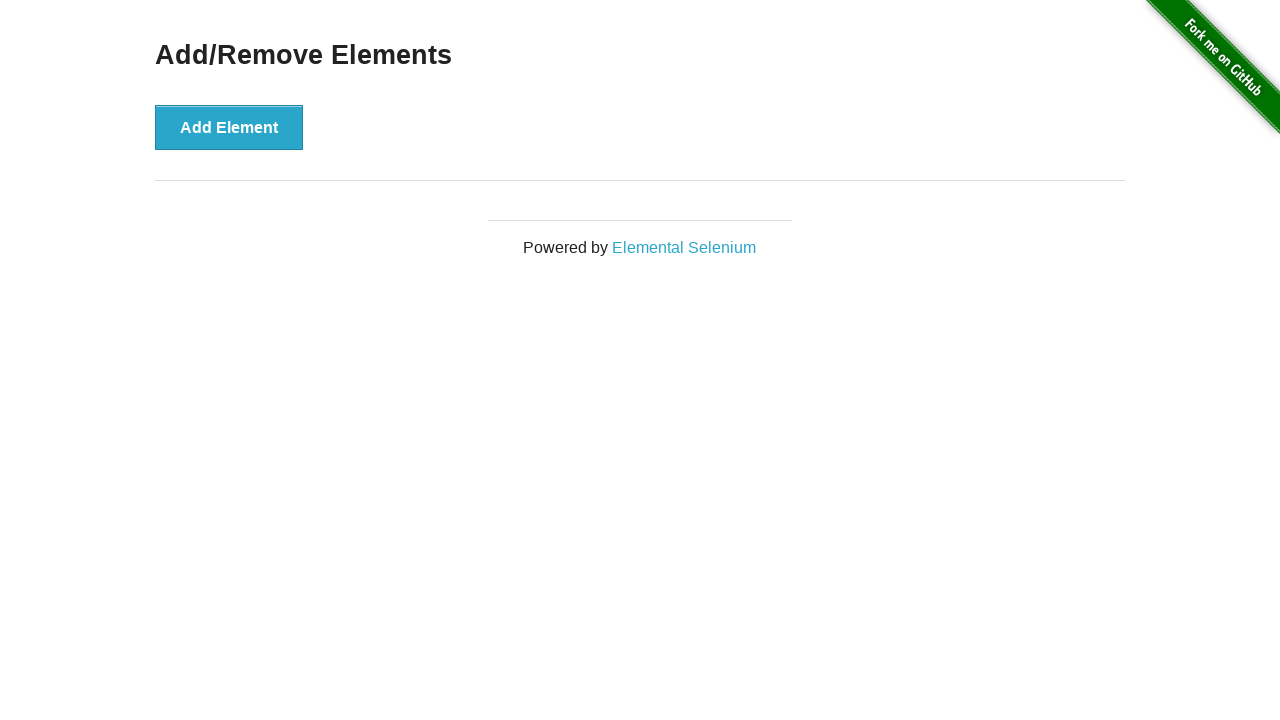